Tests browser window handling by opening new tabs and windows, then verifying that multiple windows are created

Starting URL: https://demoqa.com/browser-windows

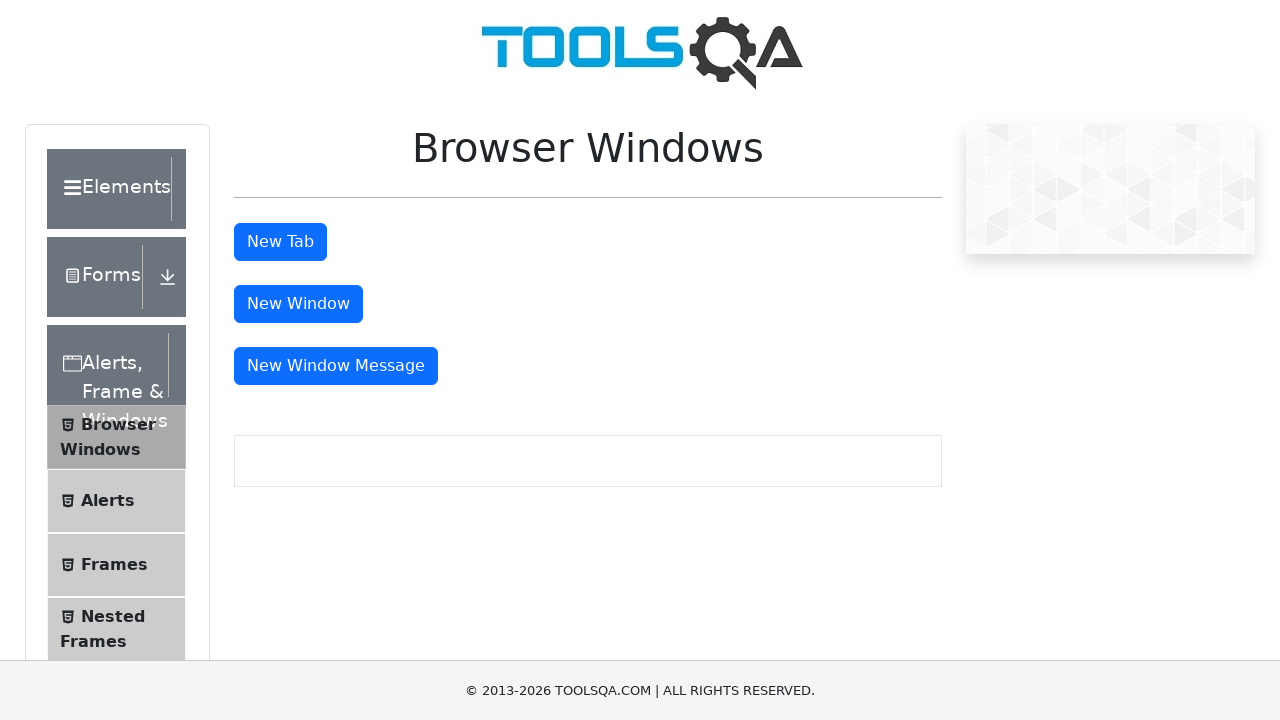

Clicked New Tab button to open a new tab at (280, 242) on #tabButton
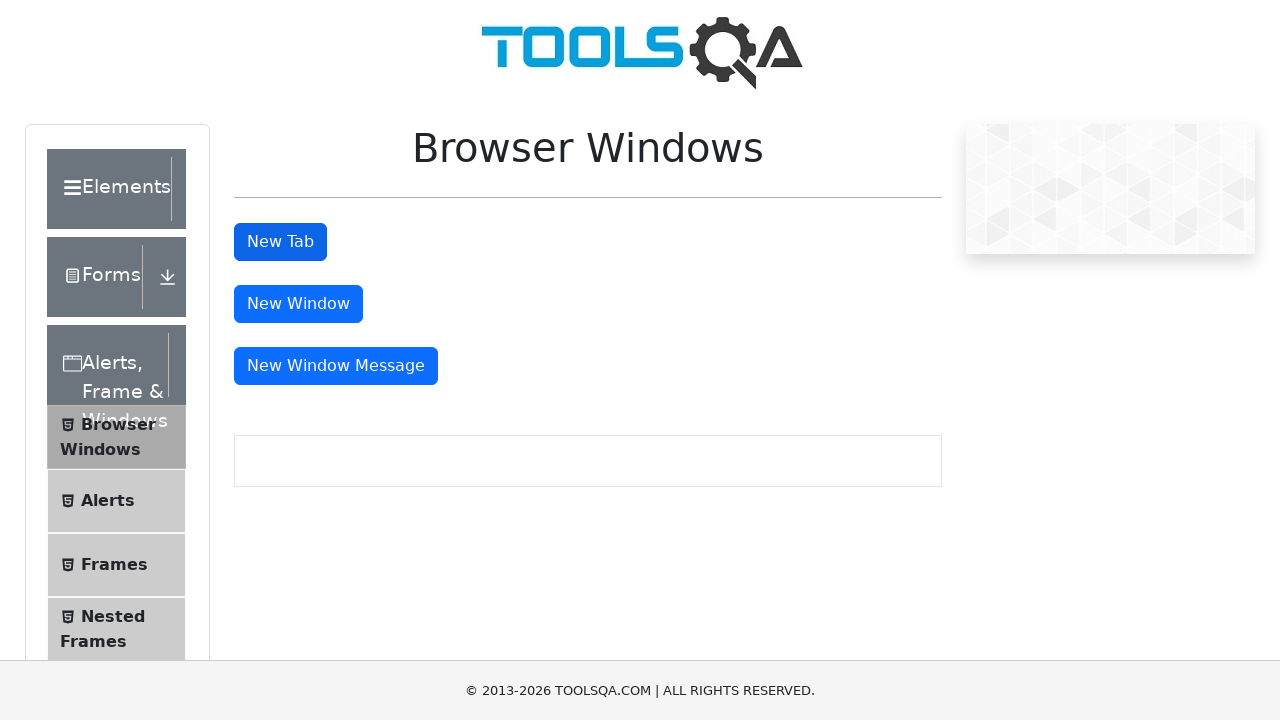

Clicked New Window button to open a new window at (298, 304) on #windowButton
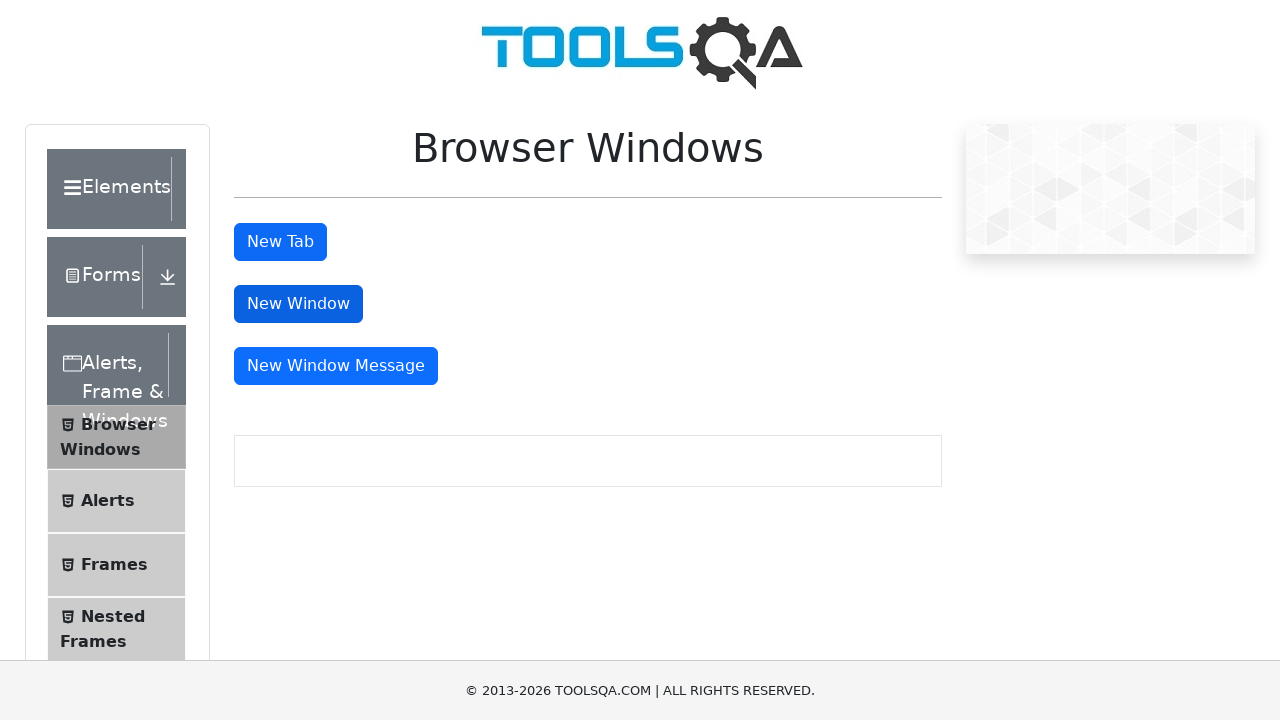

Retrieved all window/tab contexts: 3 total pages
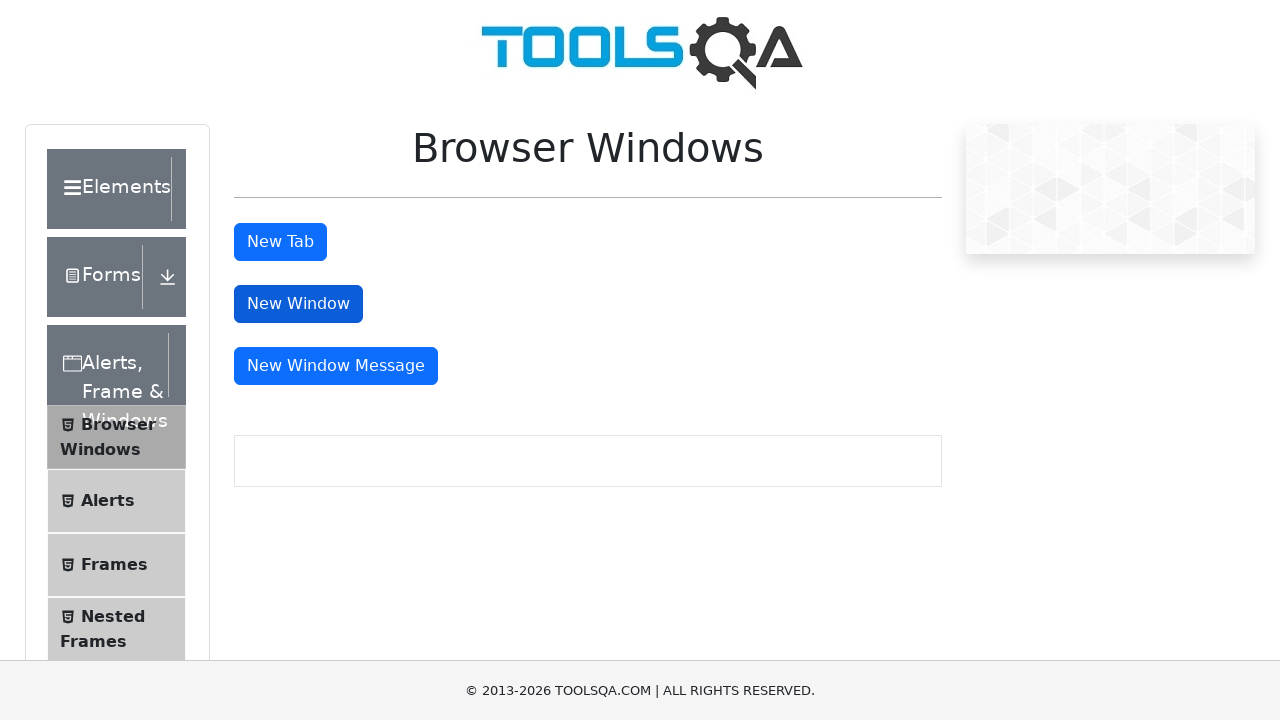

Verified that multiple windows/tabs were successfully opened
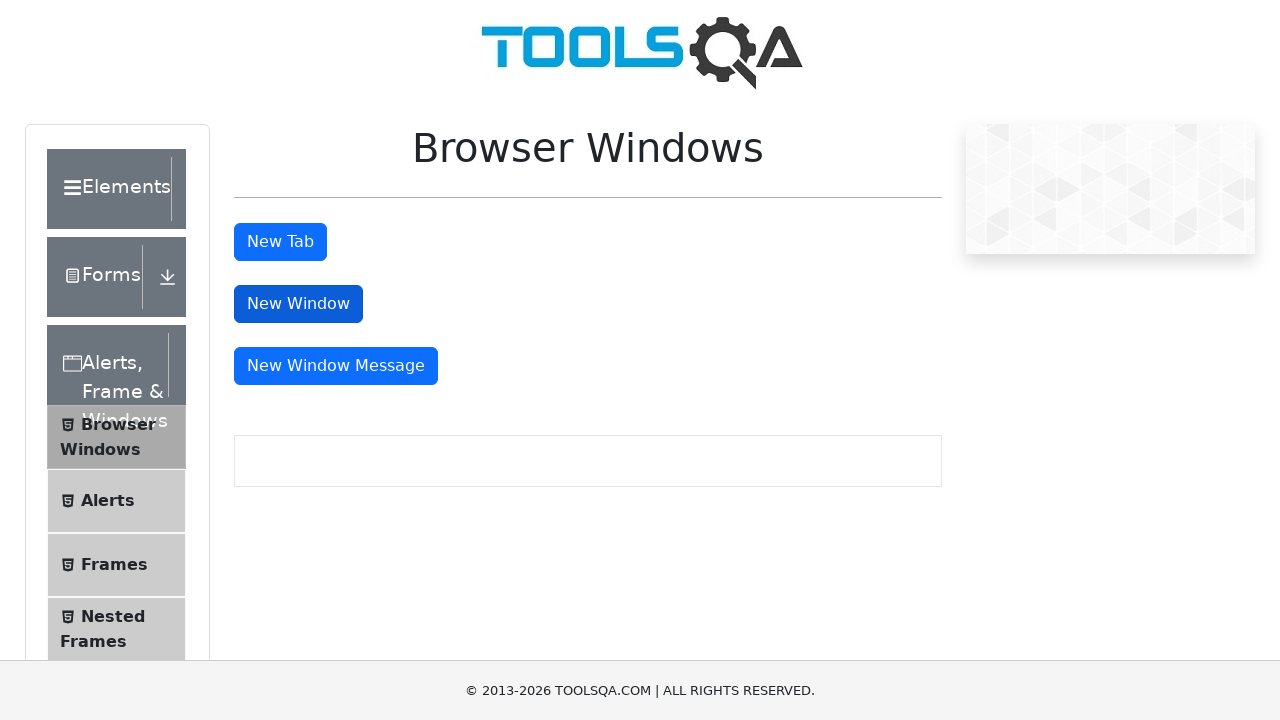

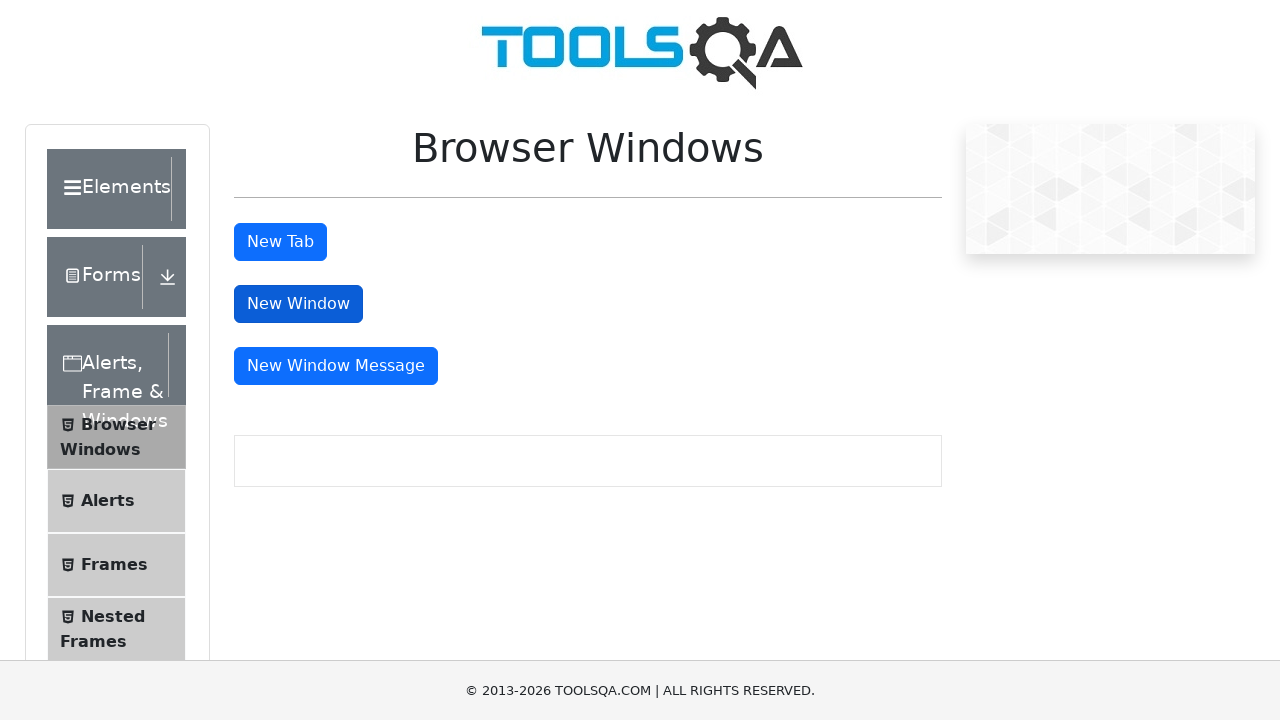